Tests JavaScript prompt dialog by clicking a button, entering a name in the prompt, accepting it, and verifying the name appears in the result

Starting URL: https://testcenter.techproeducation.com/index.php?page=javascript-alerts

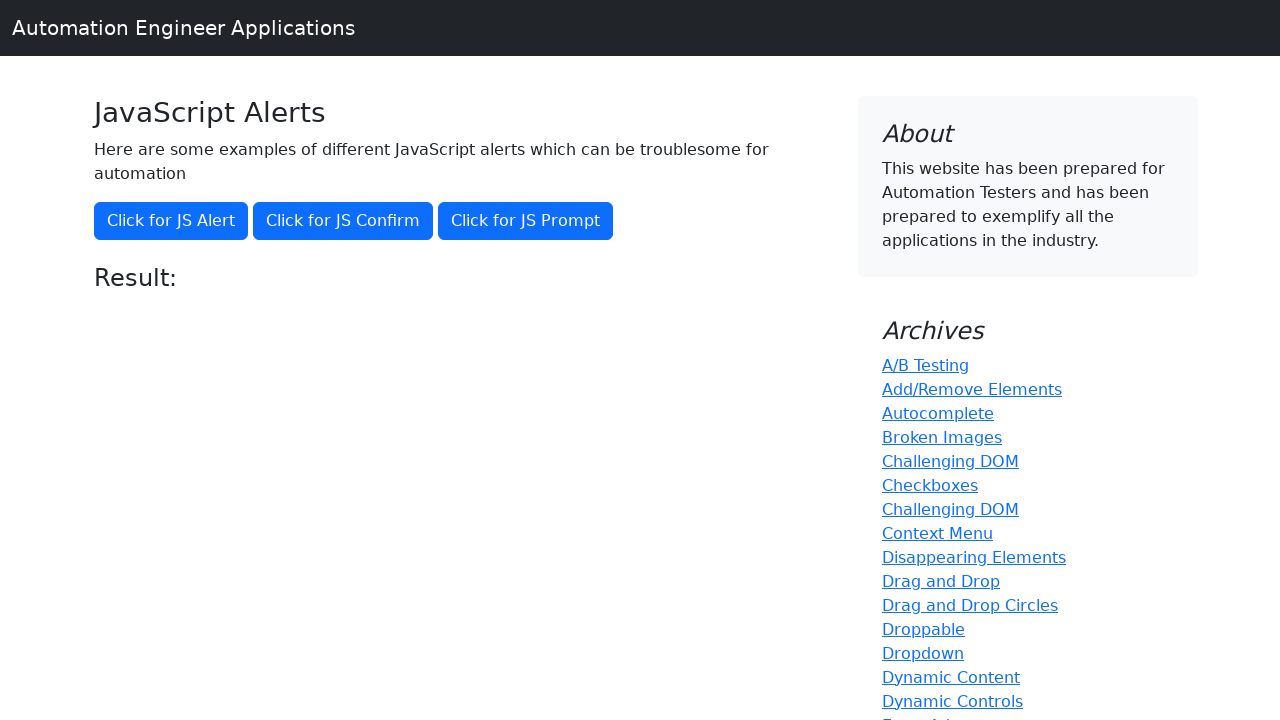

Set up dialog handler to accept prompt with 'Marcus'
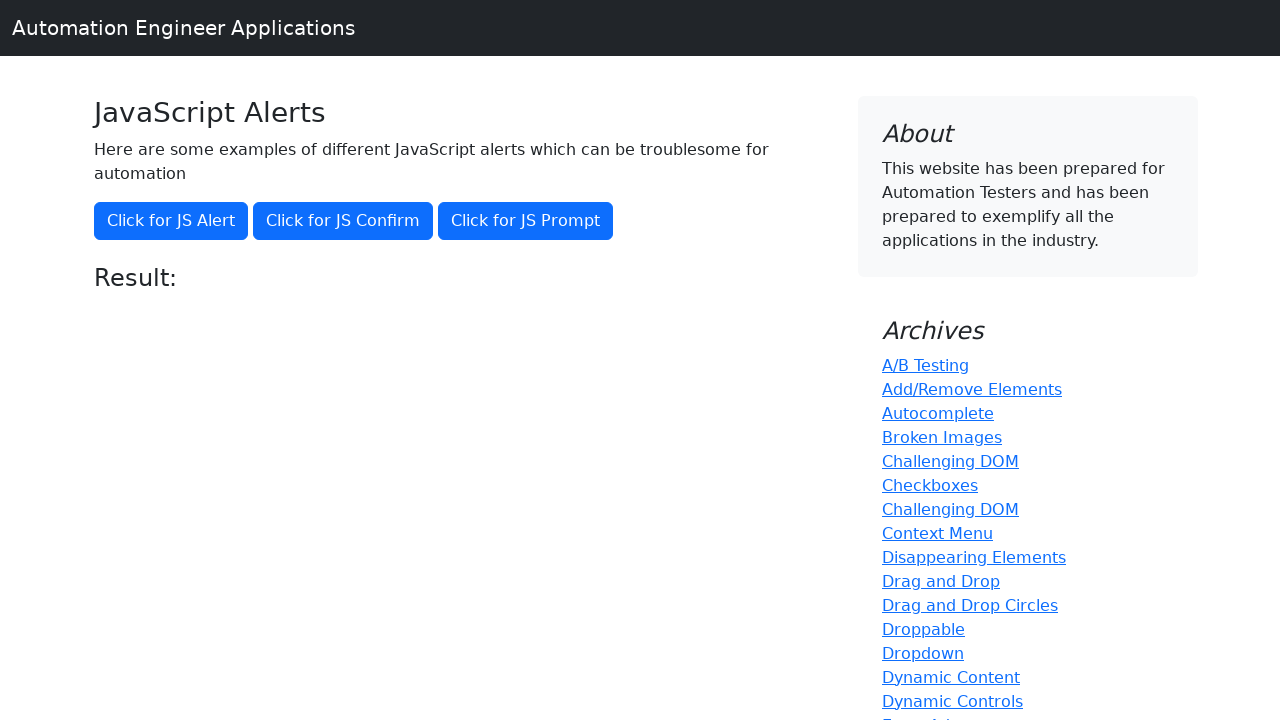

Clicked button to trigger JavaScript prompt dialog at (526, 221) on [onclick='jsPrompt()']
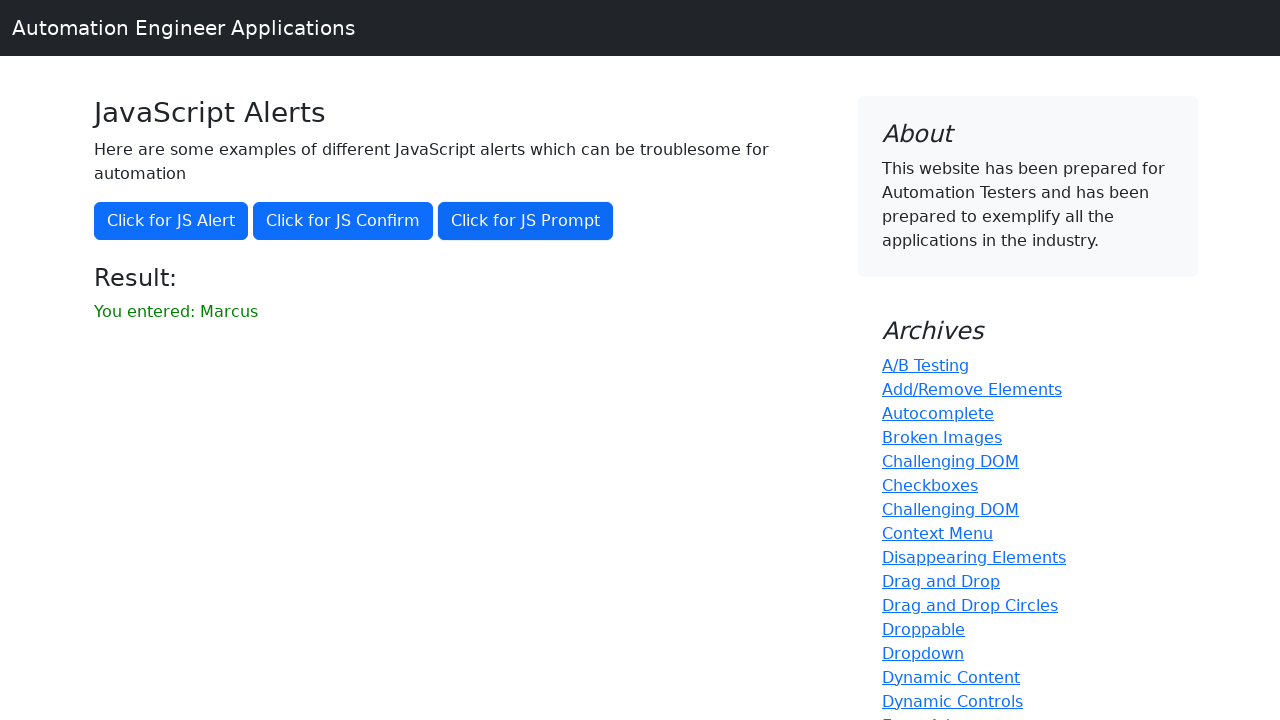

Result element appeared on the page
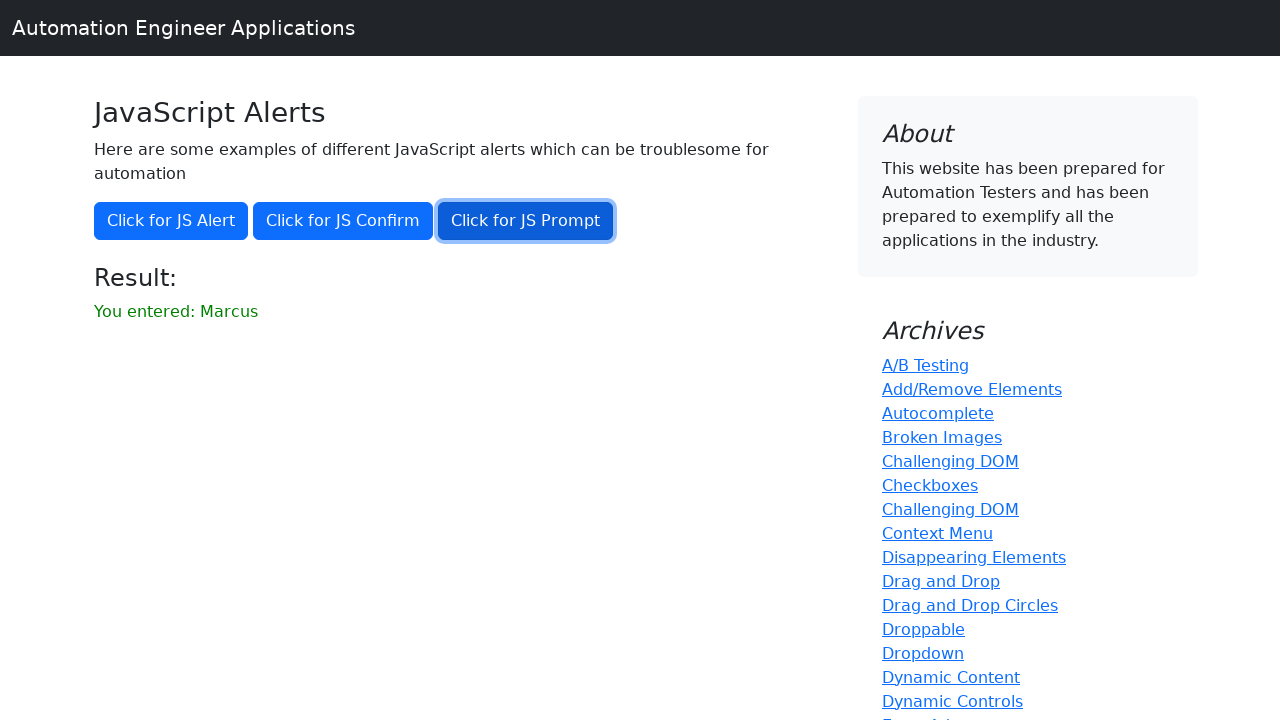

Retrieved text content from result element
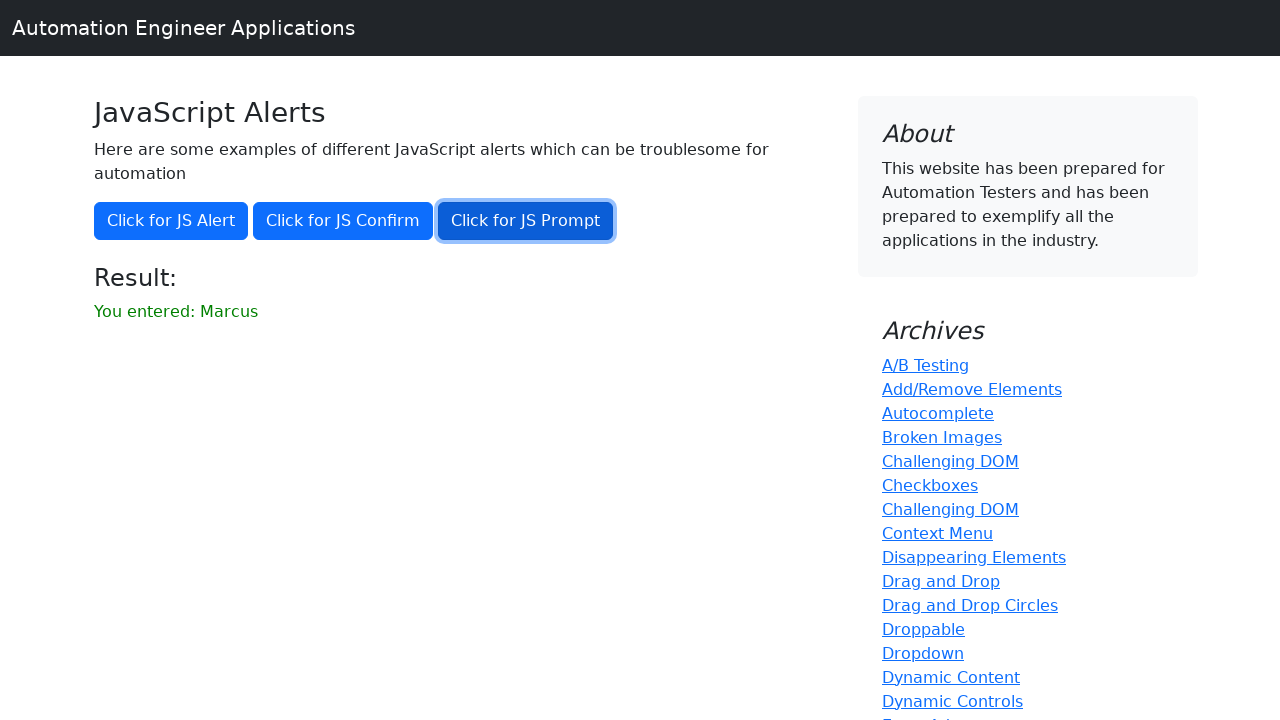

Verified 'Marcus' appears in the result text
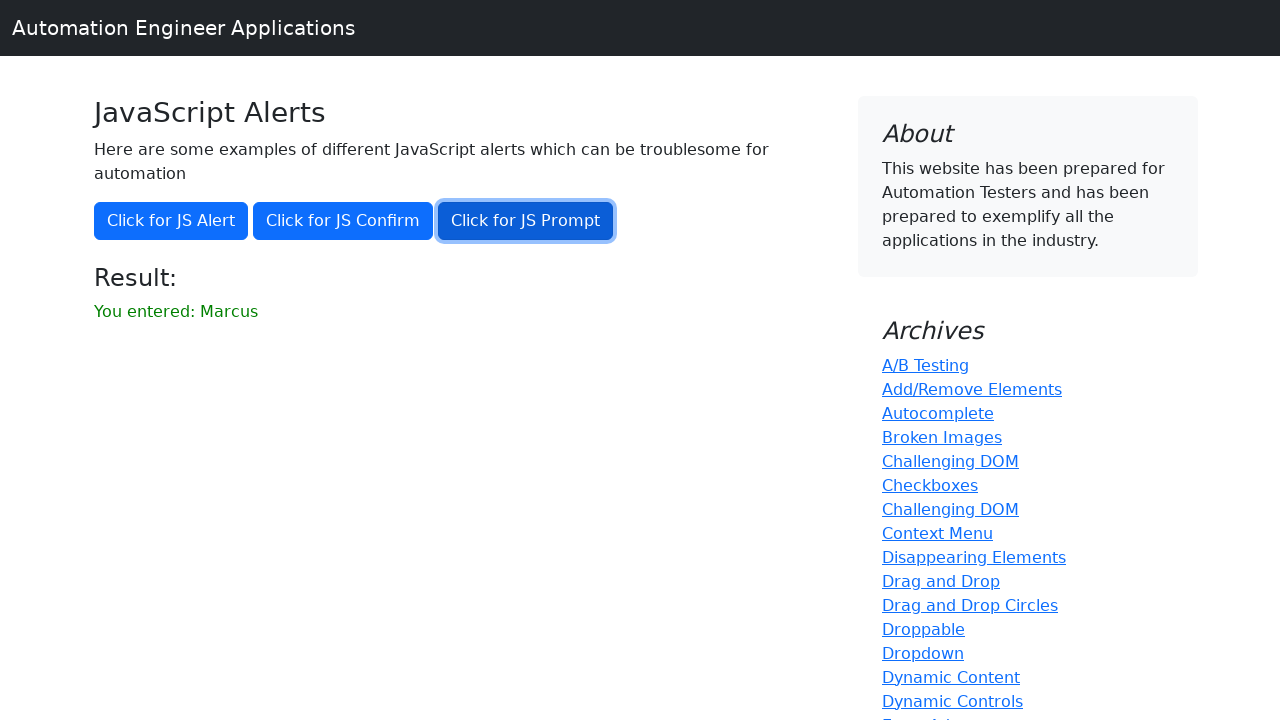

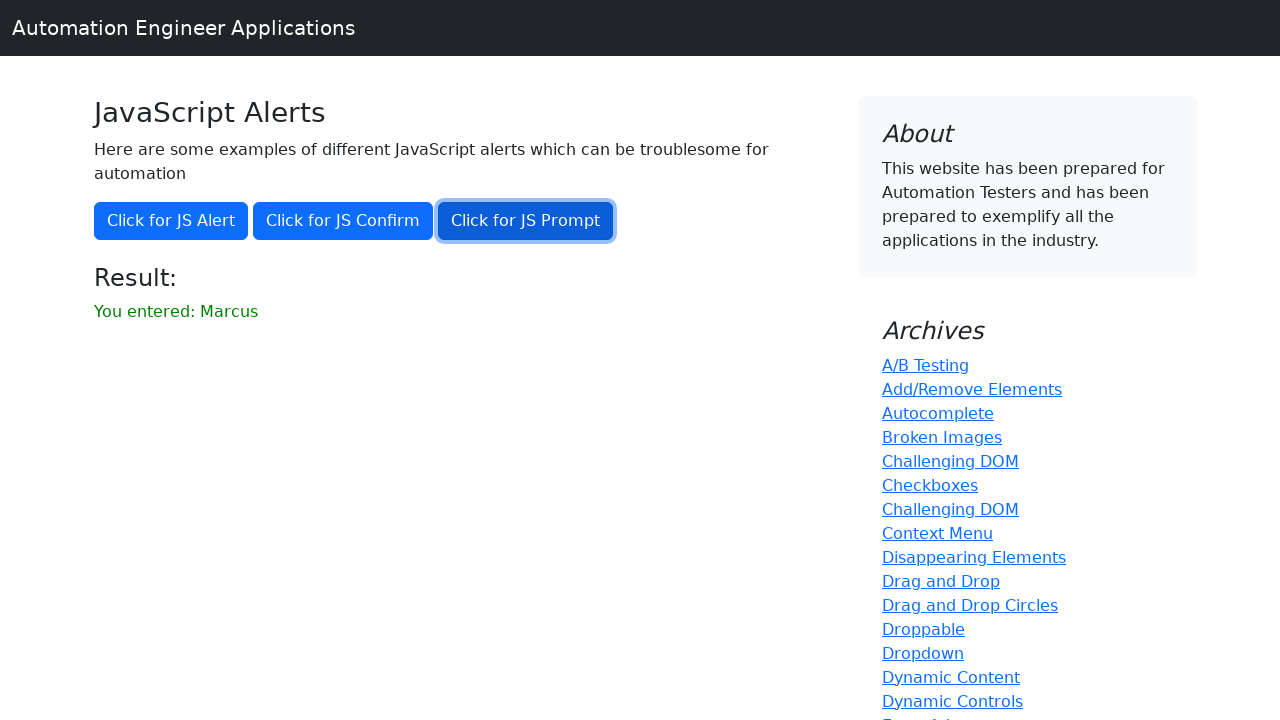